Tests that the Clear completed button displays correct text when items are completed

Starting URL: https://demo.playwright.dev/todomvc

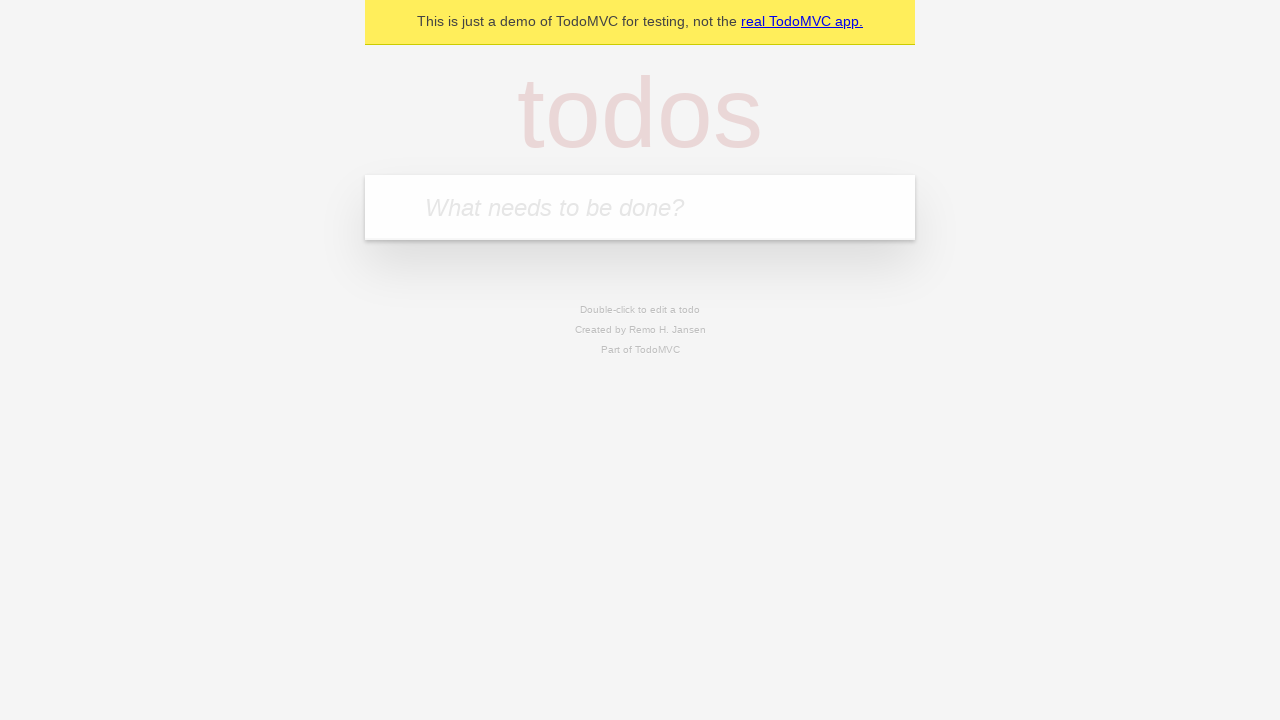

Filled new todo field with 'buy some cheese' on internal:attr=[placeholder="What needs to be done?"i]
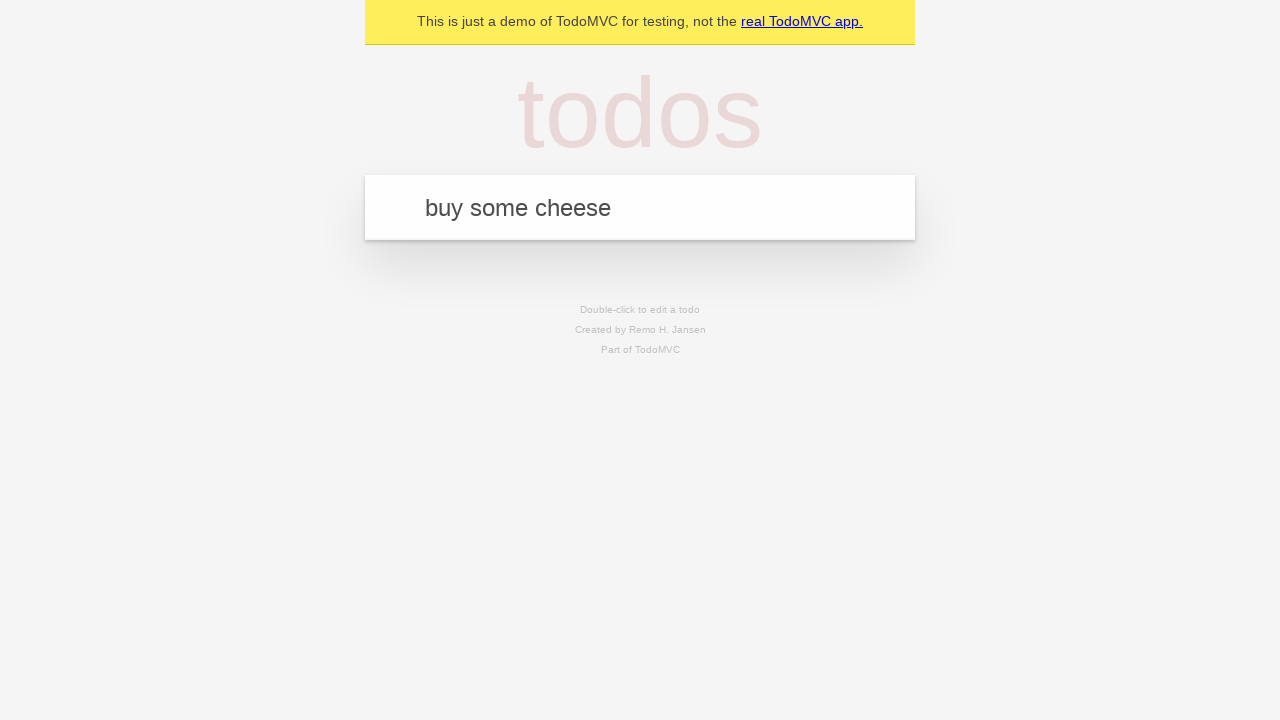

Pressed Enter to add first todo on internal:attr=[placeholder="What needs to be done?"i]
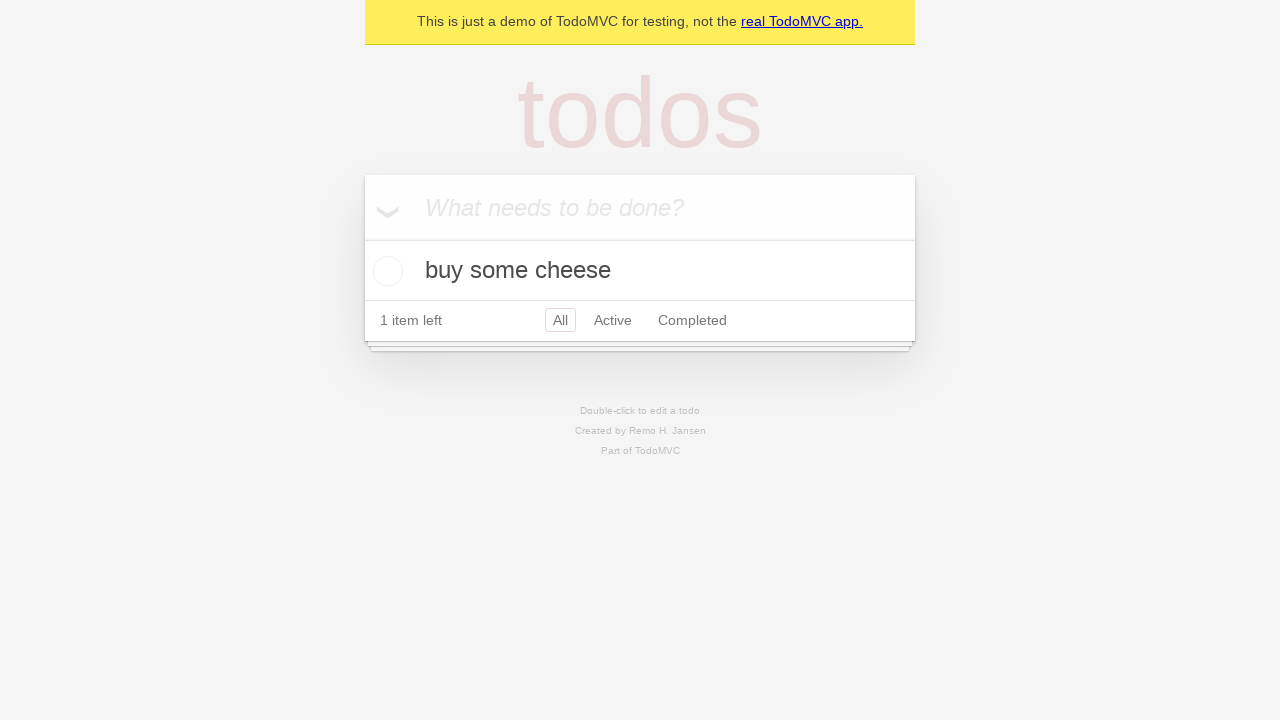

Filled new todo field with 'feed the cat' on internal:attr=[placeholder="What needs to be done?"i]
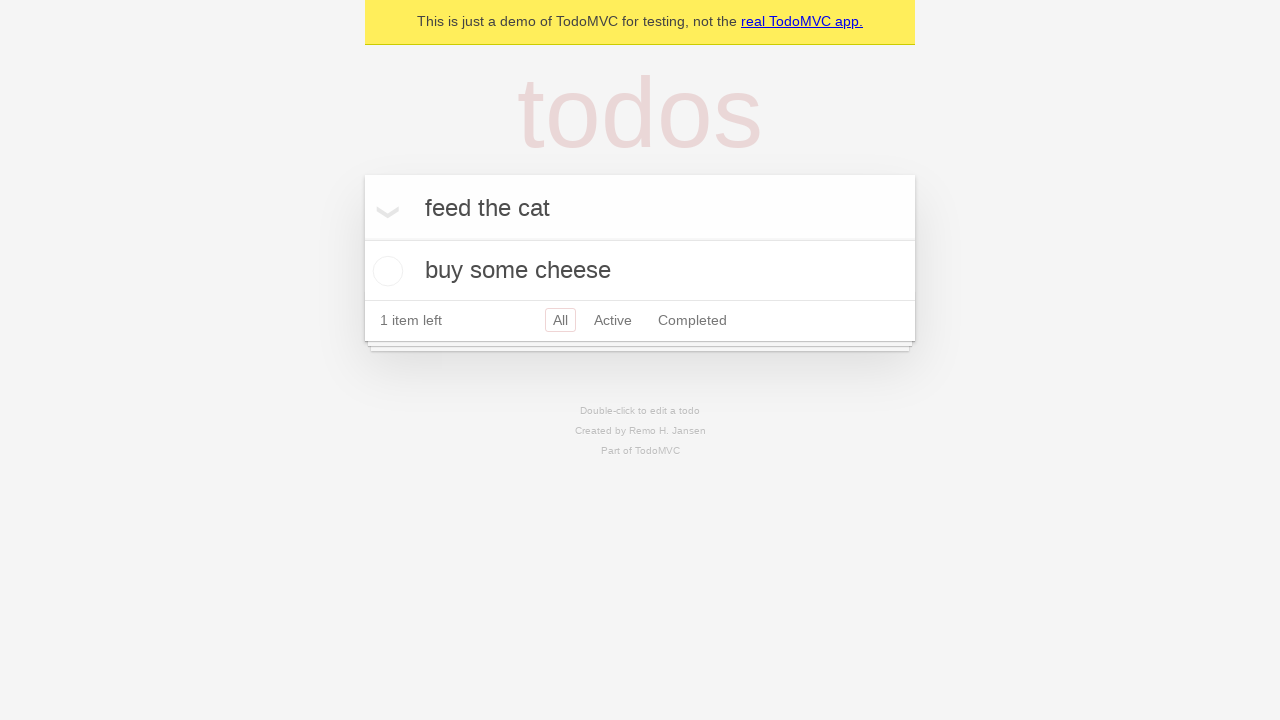

Pressed Enter to add second todo on internal:attr=[placeholder="What needs to be done?"i]
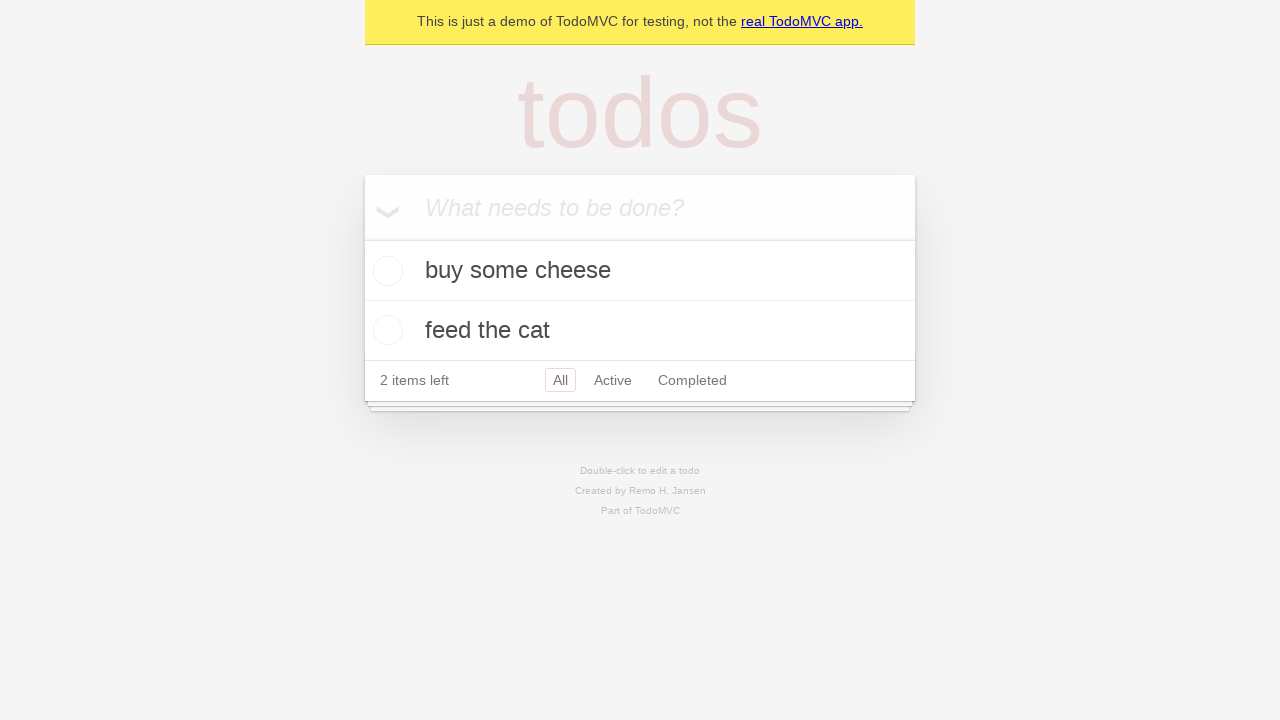

Filled new todo field with 'book a doctors appointment' on internal:attr=[placeholder="What needs to be done?"i]
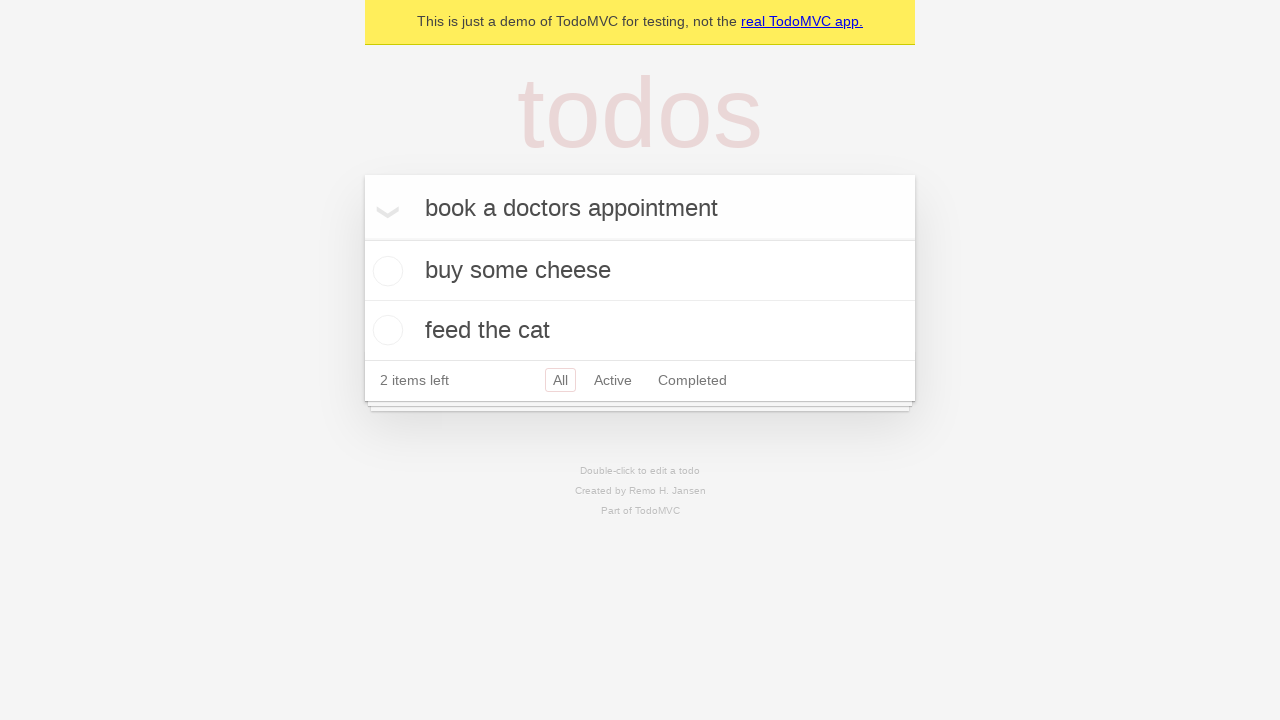

Pressed Enter to add third todo on internal:attr=[placeholder="What needs to be done?"i]
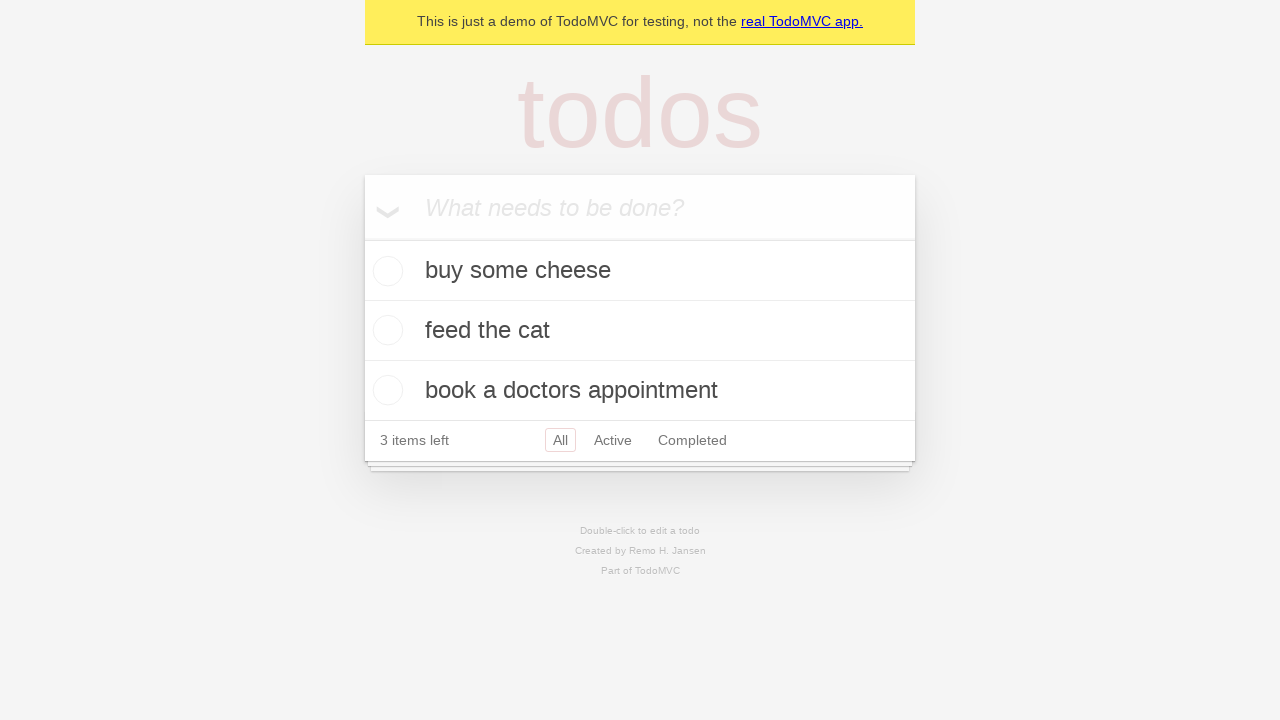

Checked the first todo item to mark it as completed at (385, 271) on .todo-list li .toggle >> nth=0
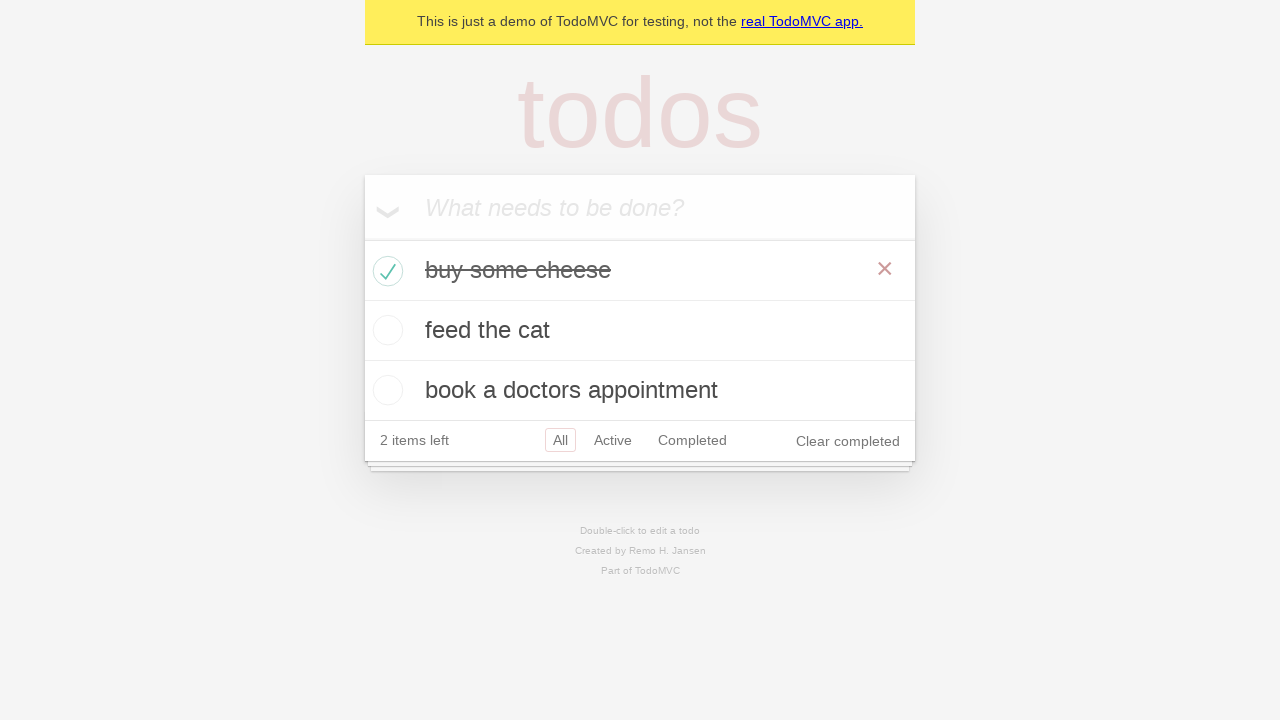

Clear completed button appeared after marking item as done
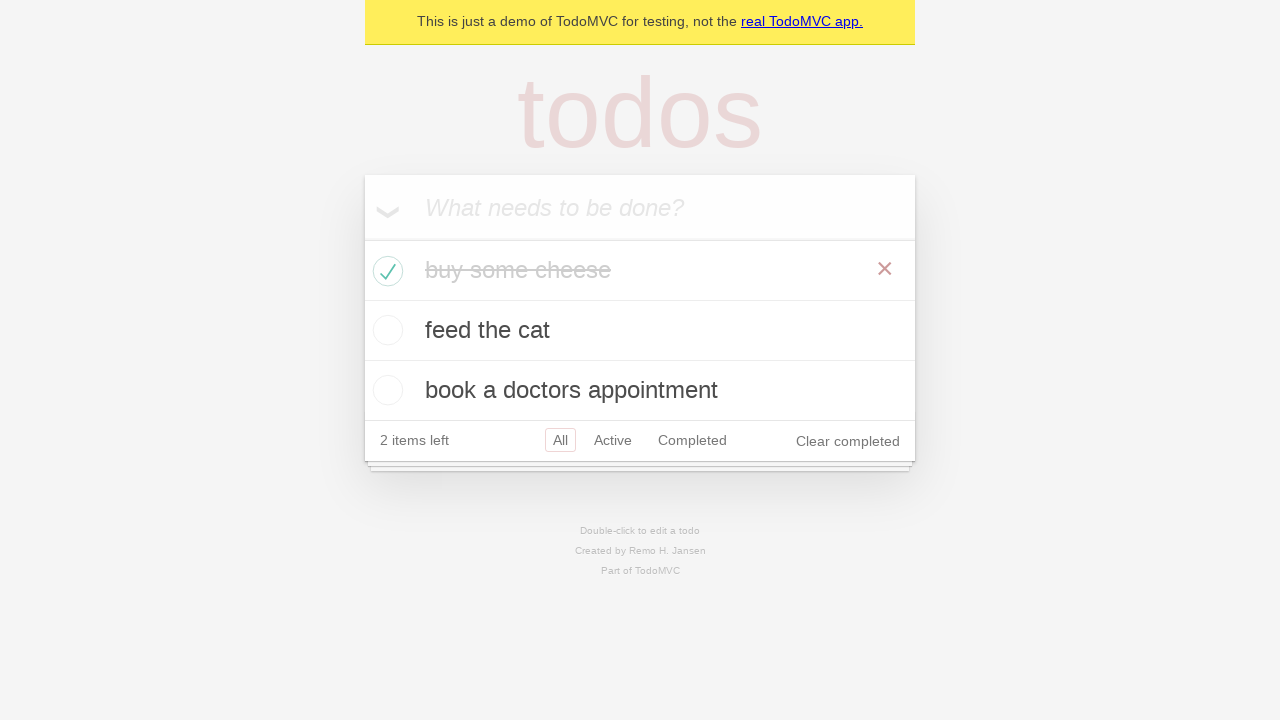

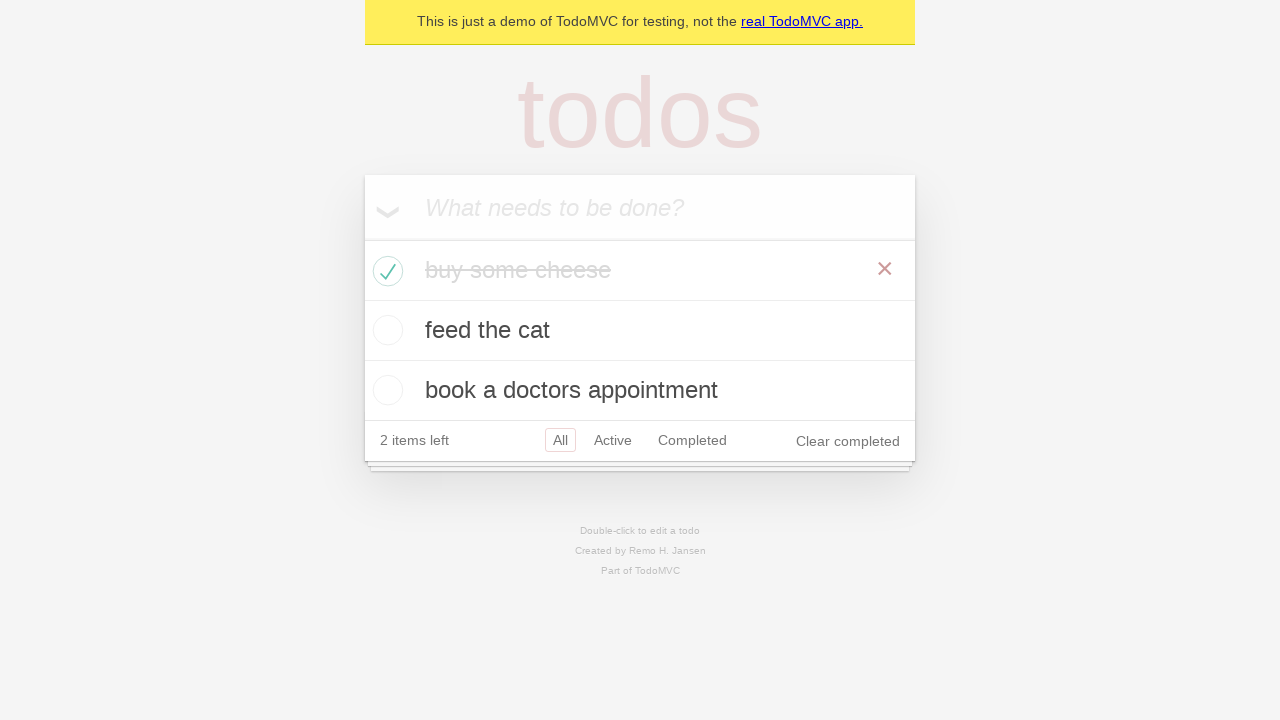